Navigates to a CSDN blog page and verifies that article links are present on the page

Starting URL: https://blog.csdn.net/lzw_java?type=blog

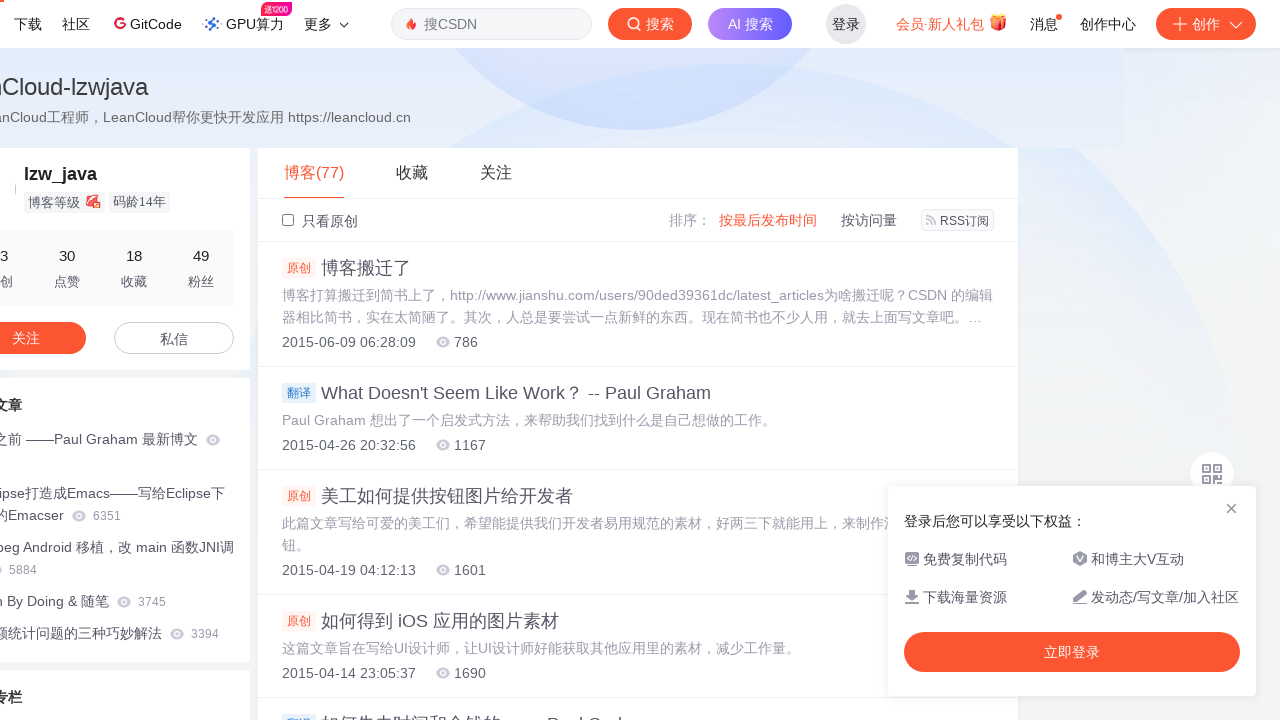

Navigated to CSDN blog page for lzw_java
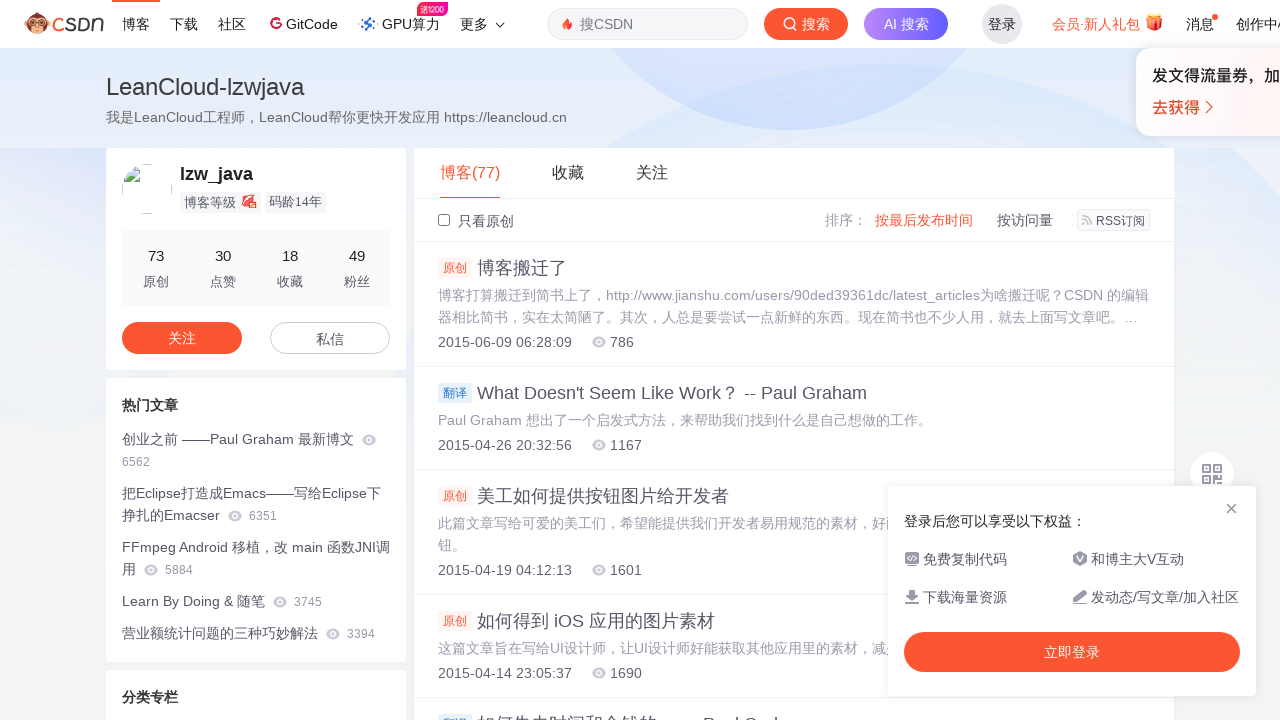

Article links loaded on the blog page
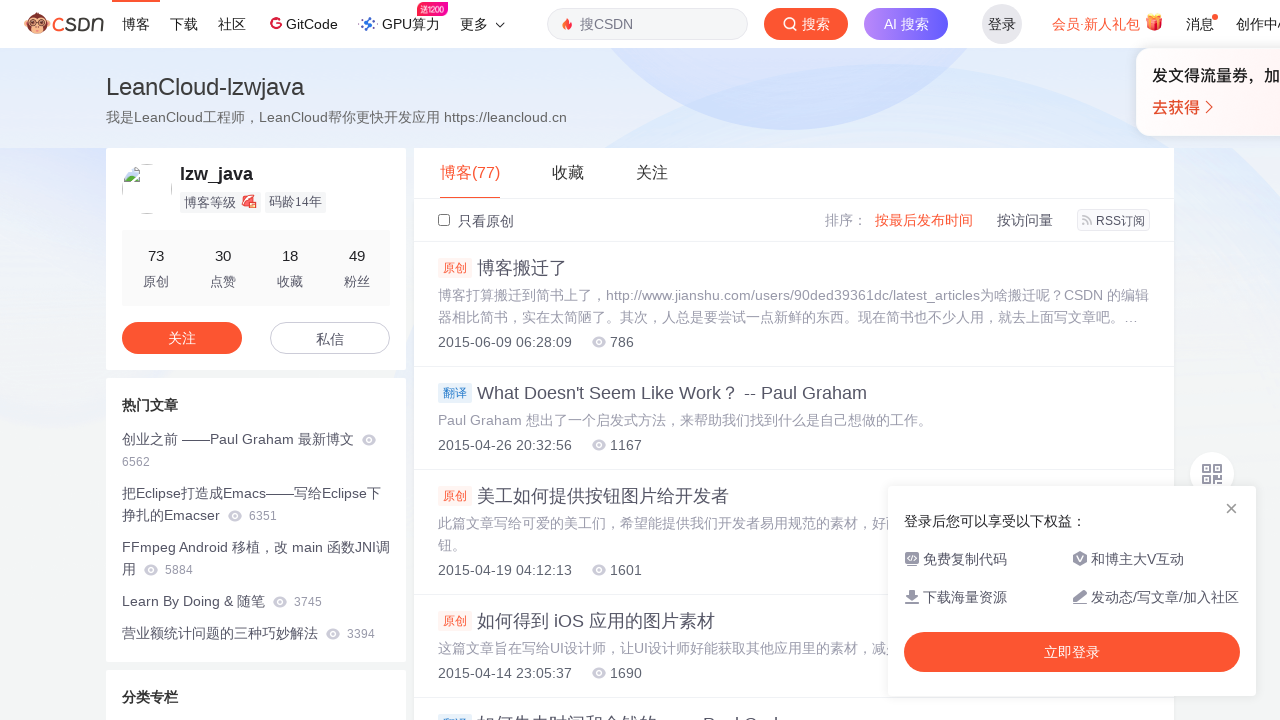

Found 50 article links on the page
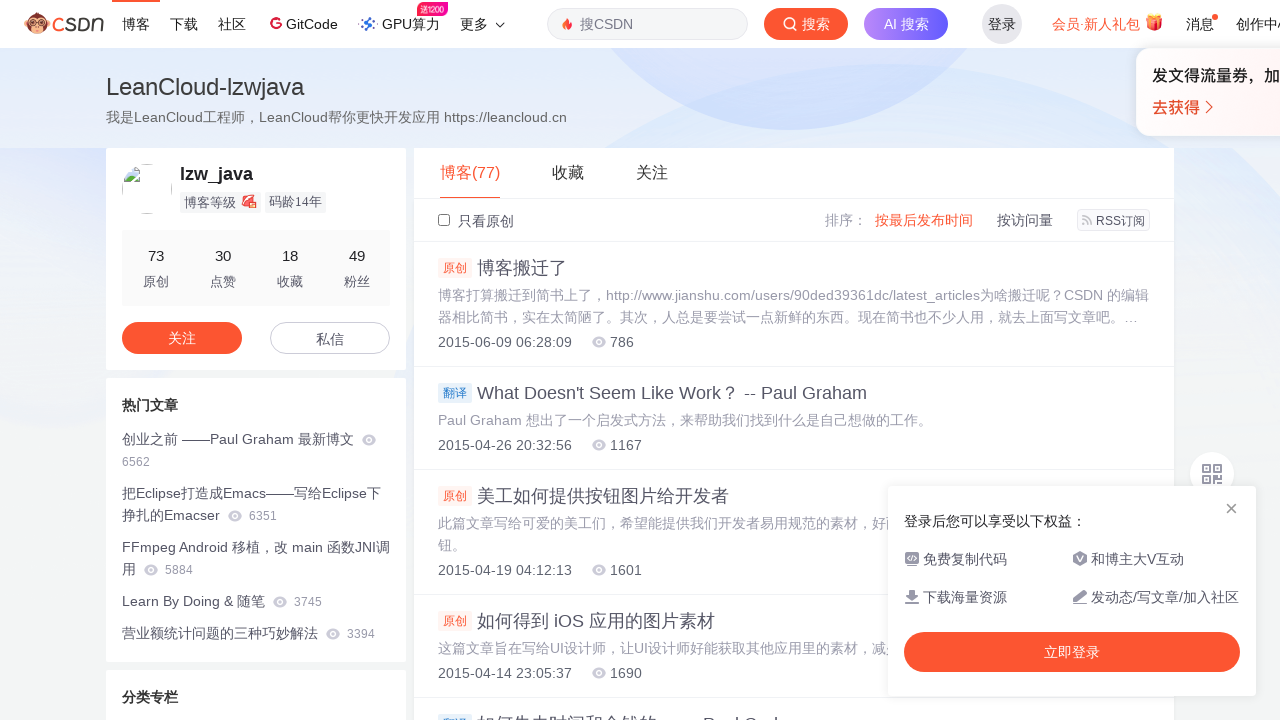

Verified that article links are present on the page
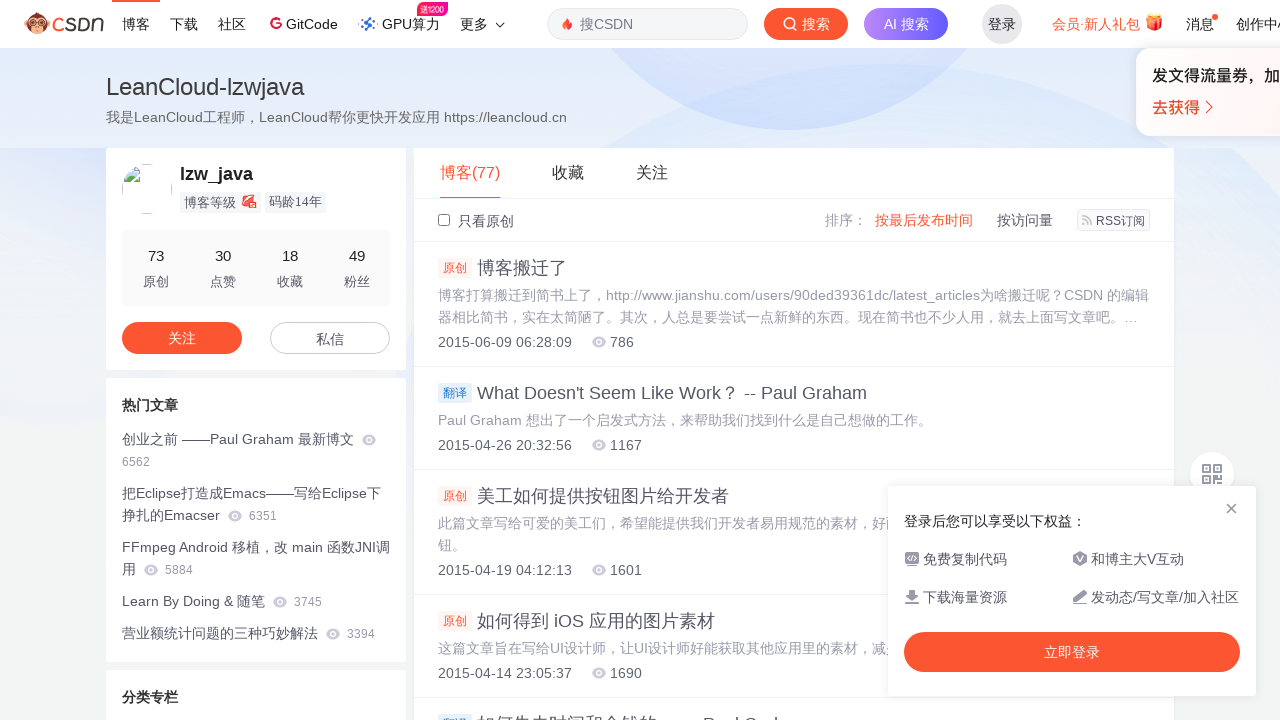

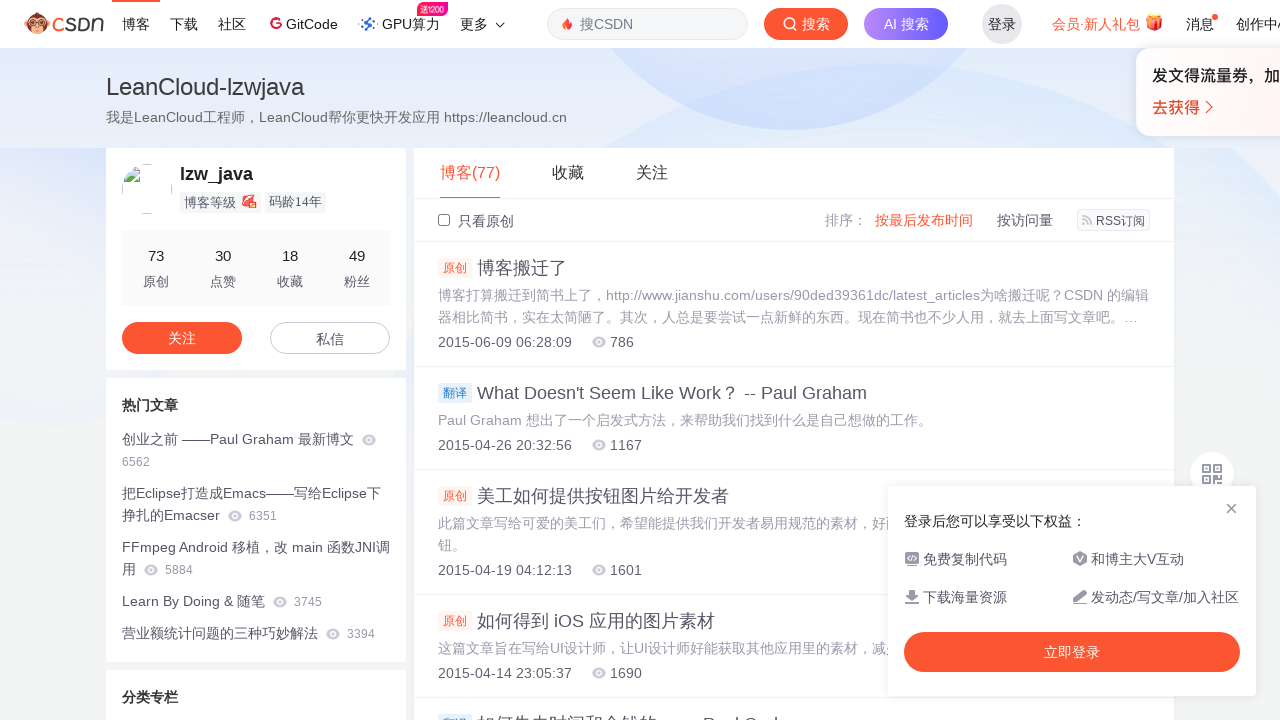